Tests interaction with popup windows that have no title by opening a popup, switching between windows, and typing in textareas in both windows.

Starting URL: https://wcaquino.me/selenium/componentes.html

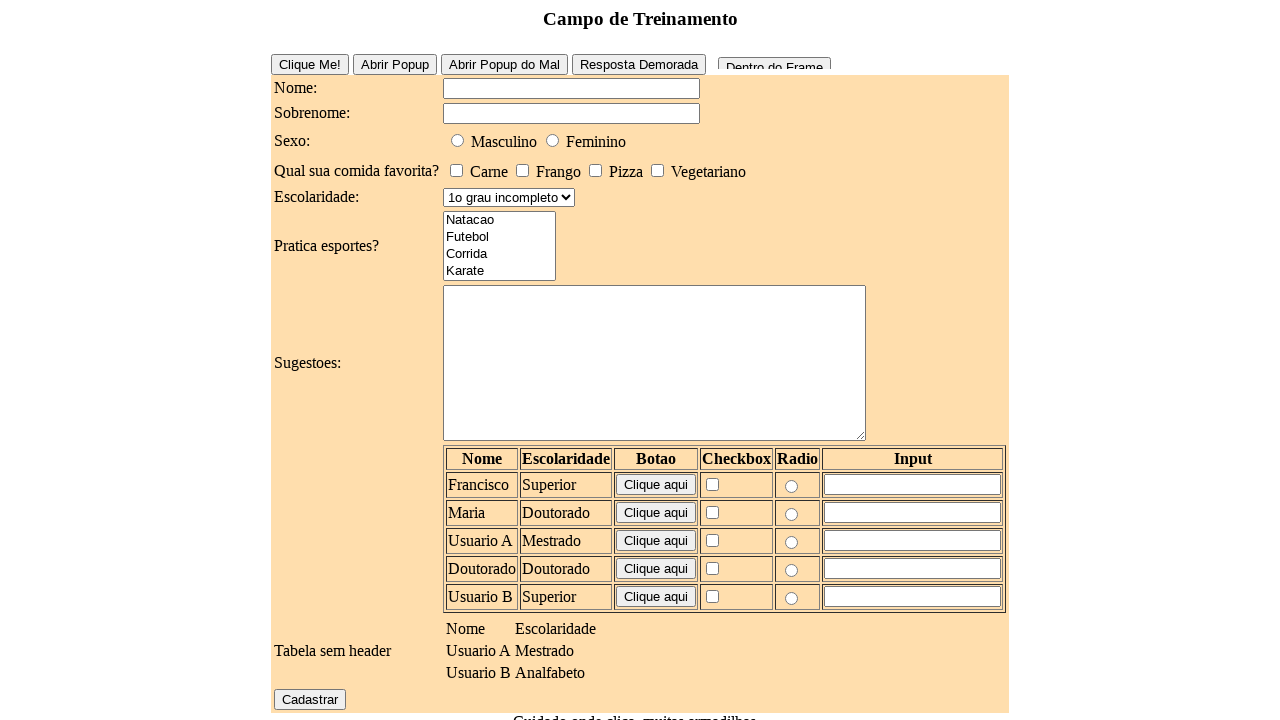

Clicked button to open hard popup window at (504, 64) on #buttonPopUpHard
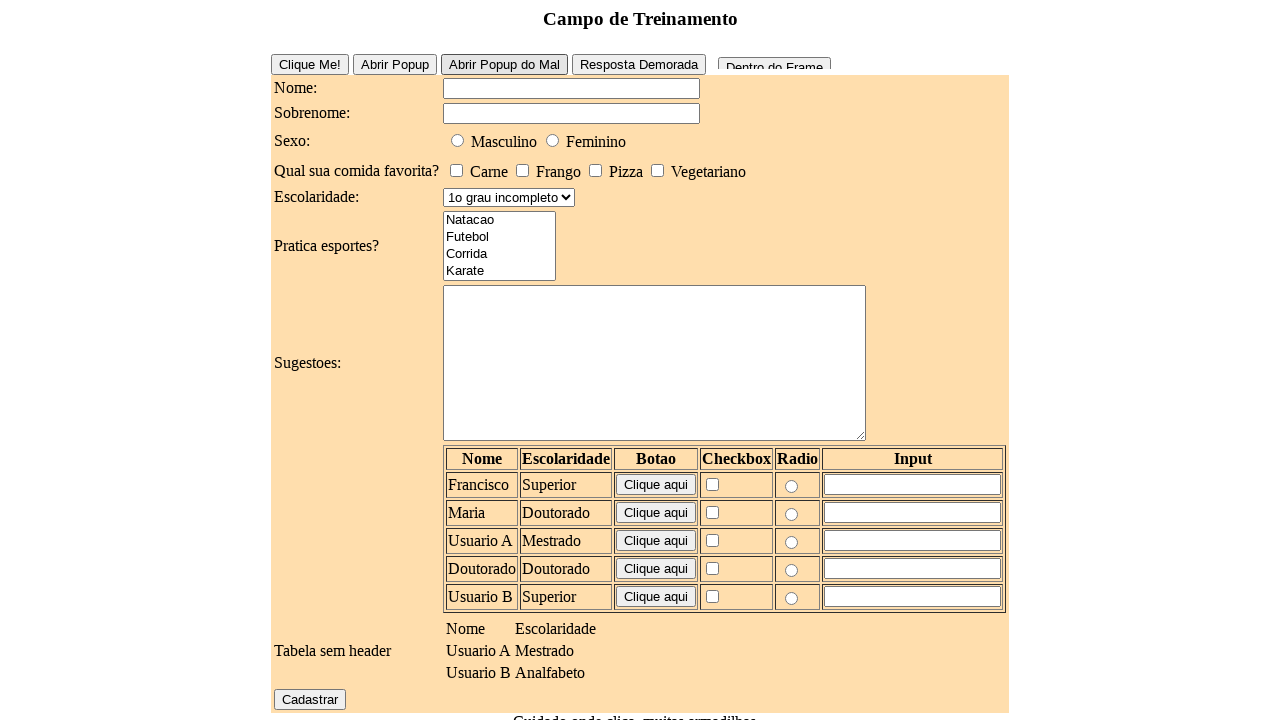

Popup window was captured and is now available
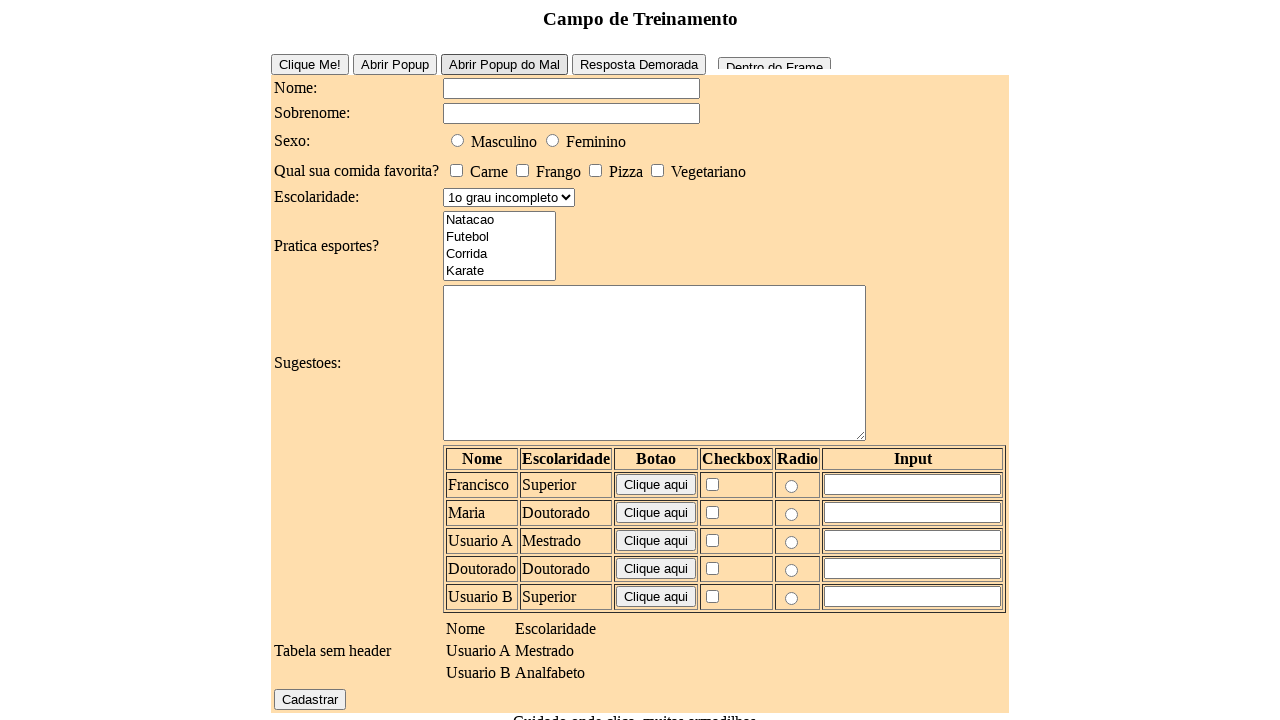

Filled textarea in popup window with 'Deu certo?' on textarea
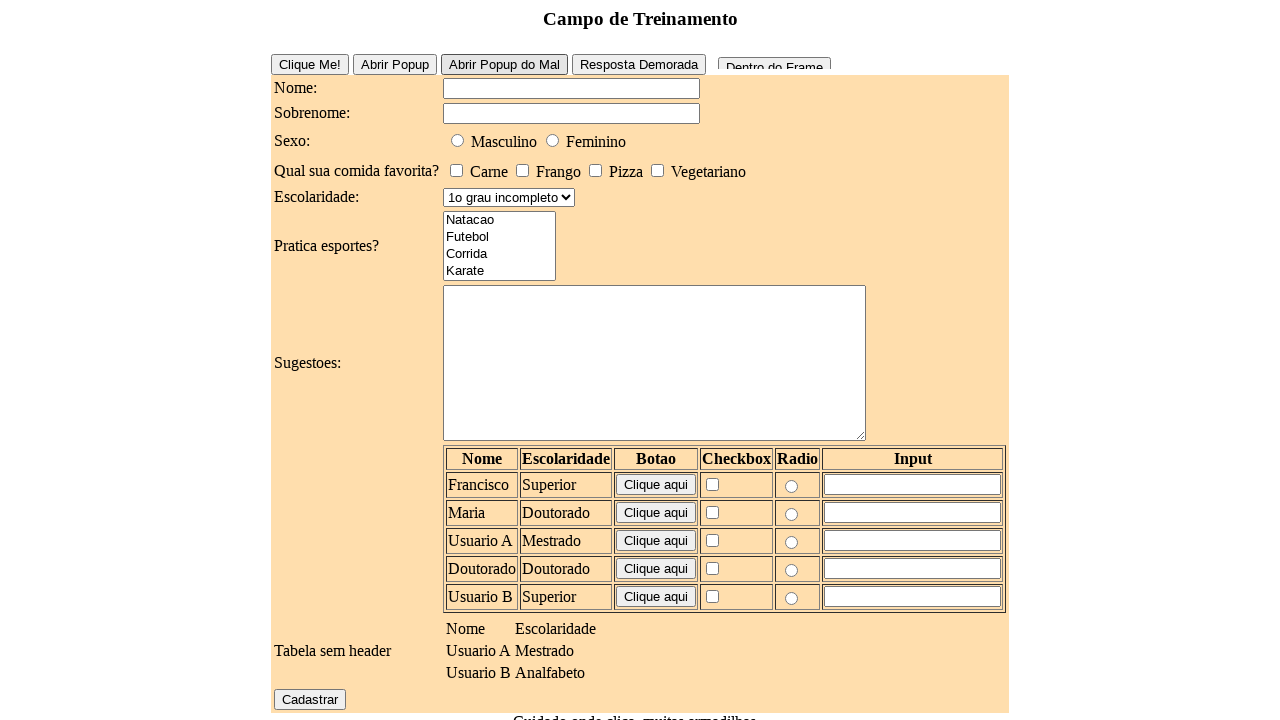

Filled textarea in original window with 'e agora?' on textarea
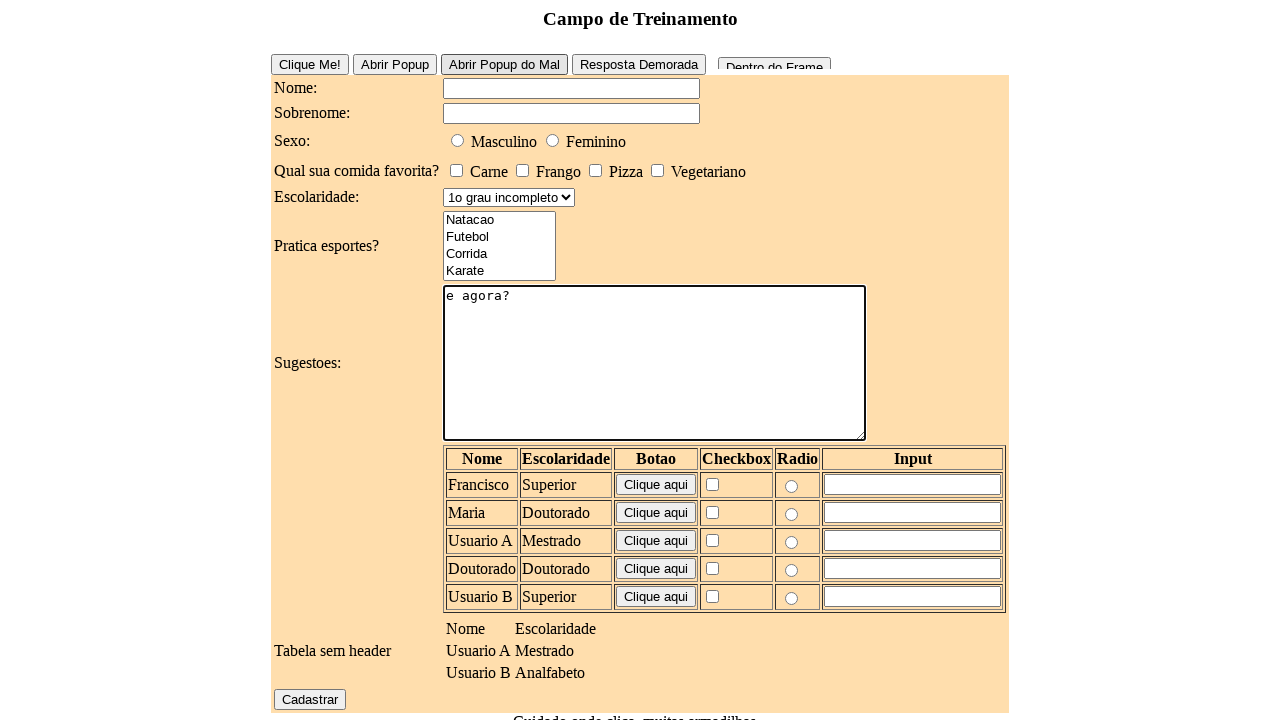

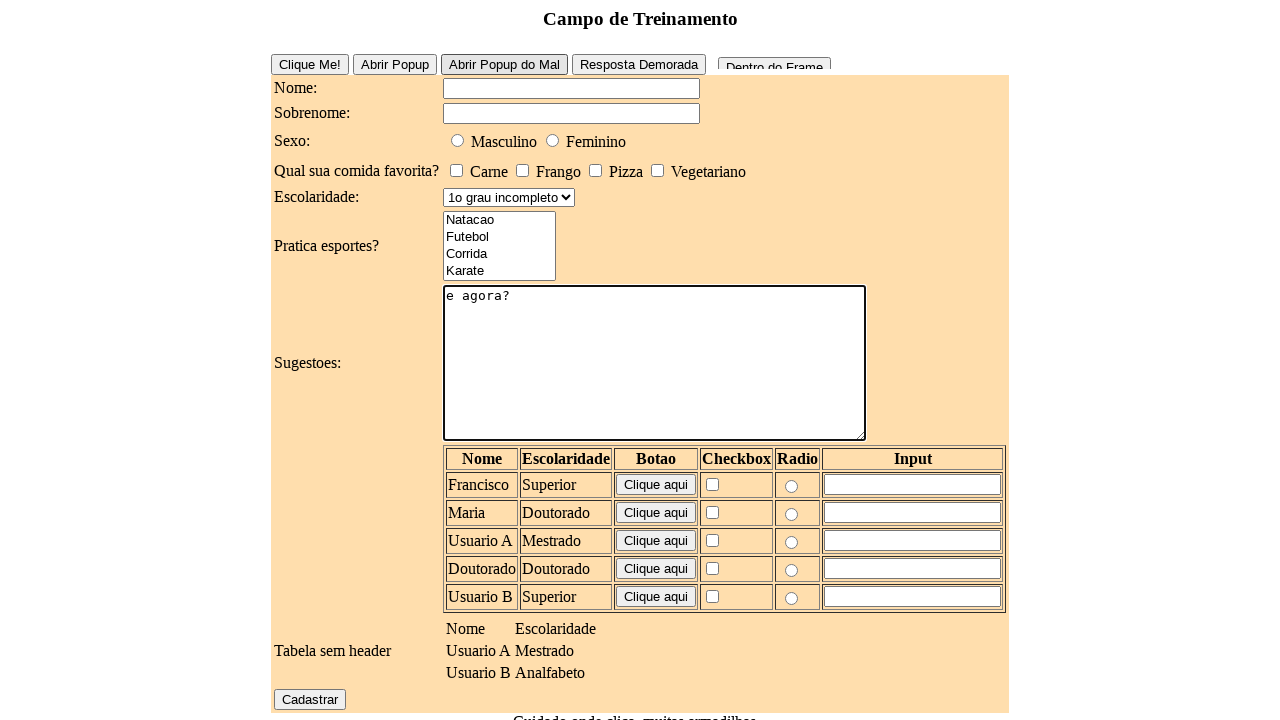